Tests the search functionality on the Python.org website by entering "pycon" in the search box and submitting the search form

Starting URL: http://www.python.org

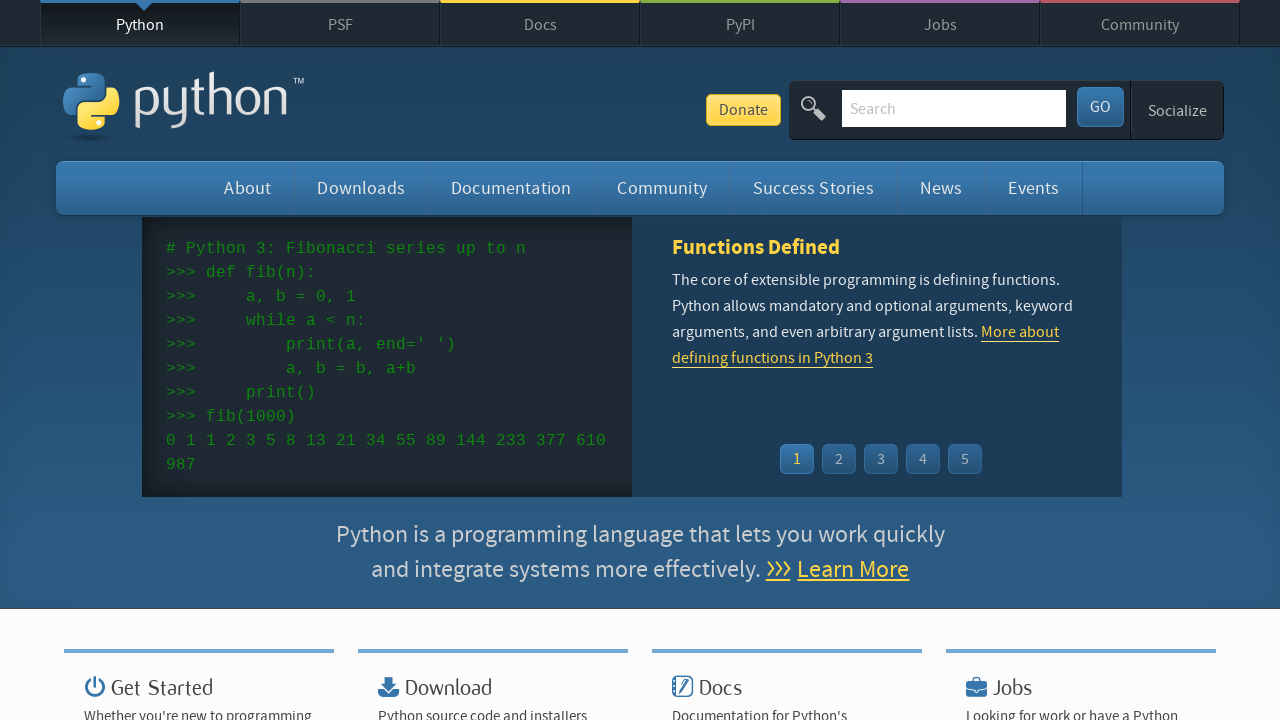

Filled search box with 'pycon' on input[name='q']
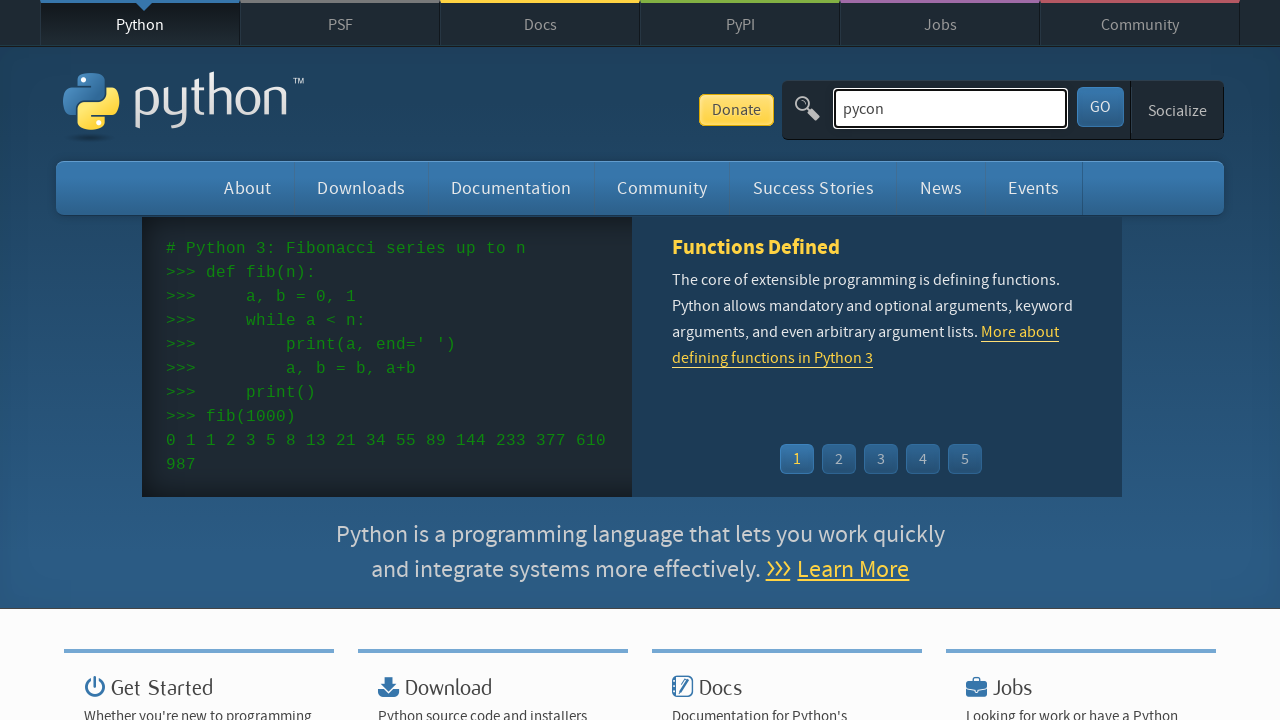

Pressed Enter to submit search form on input[name='q']
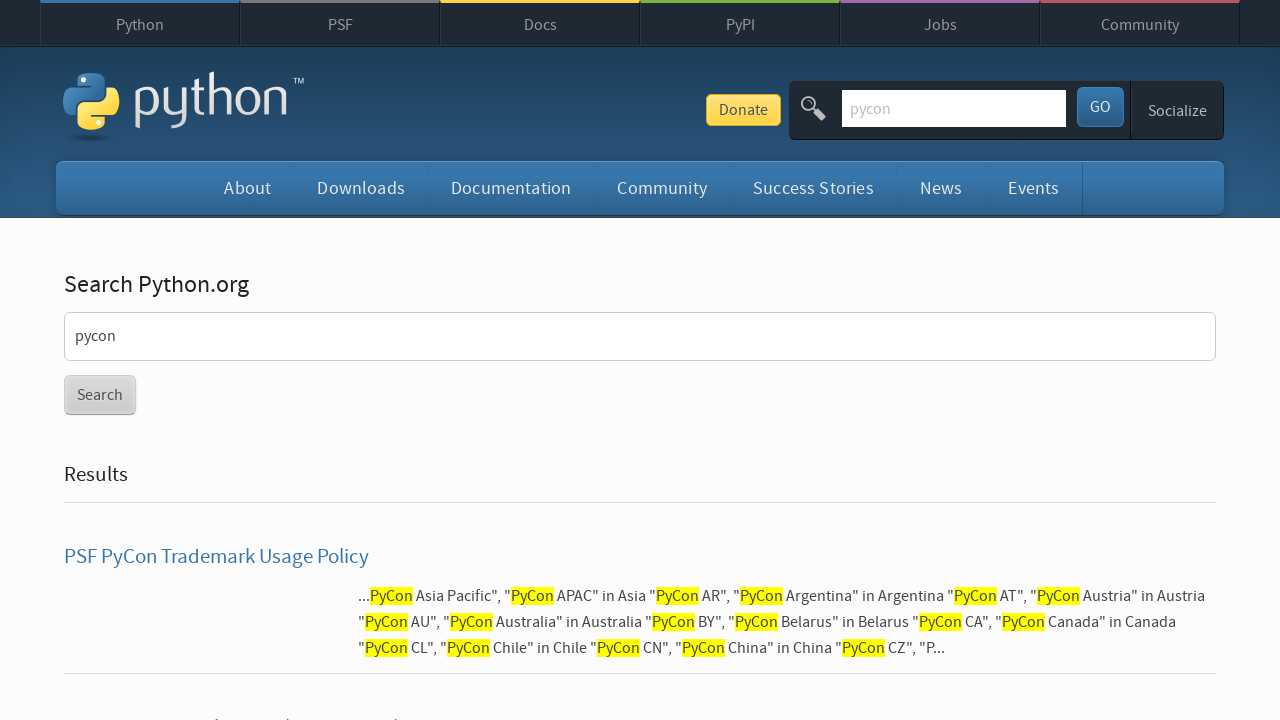

Search results page loaded
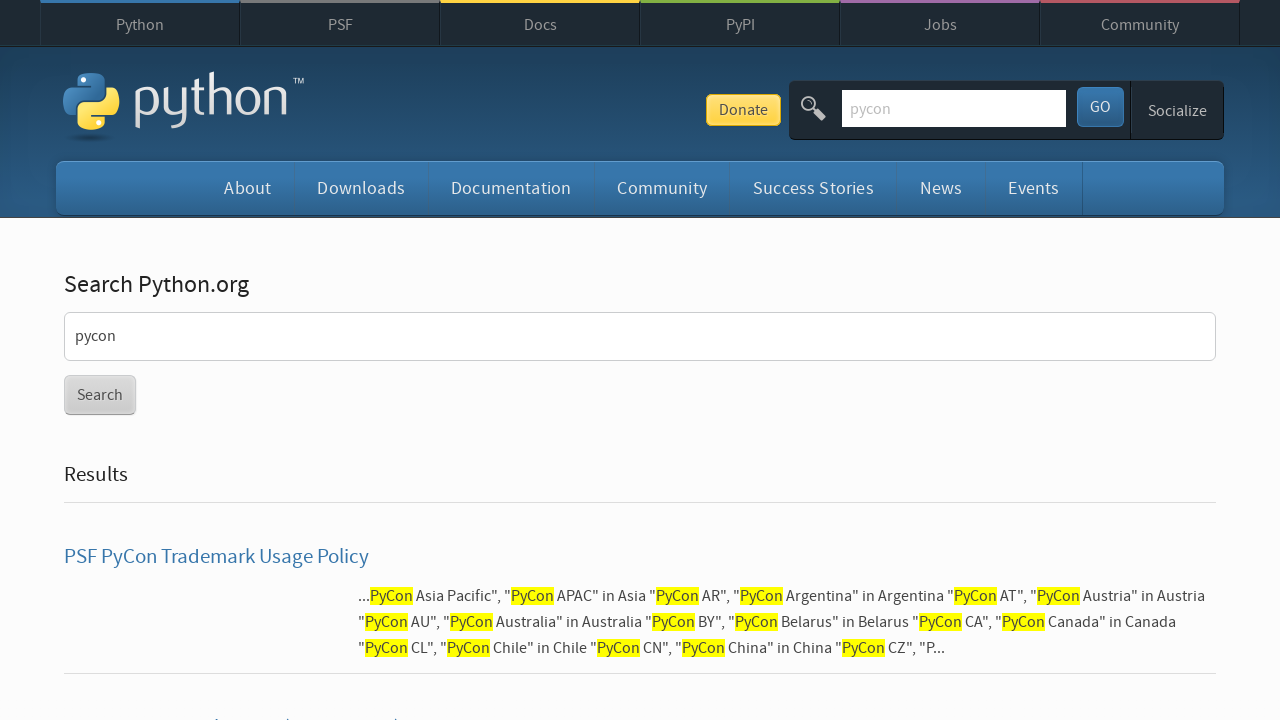

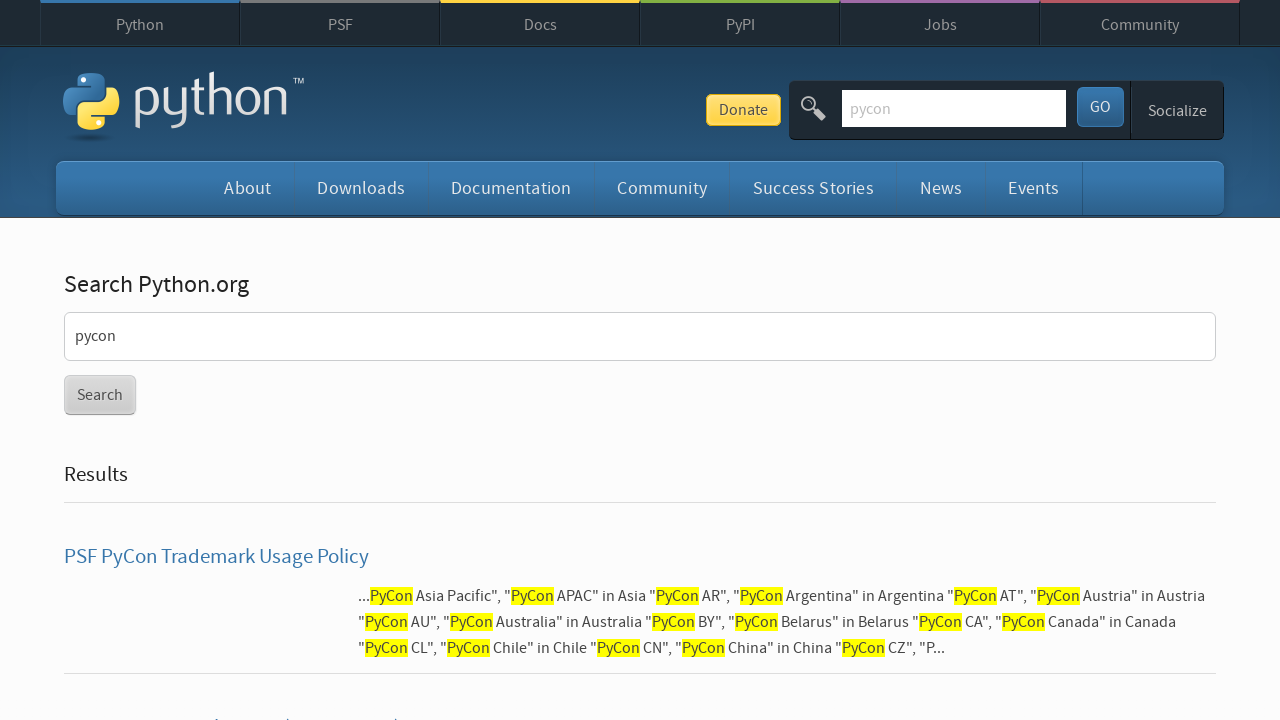